Clicks the Bank Manager Login button to access the manager interface

Starting URL: https://www.globalsqa.com/angularJs-protractor/BankingProject/#/login

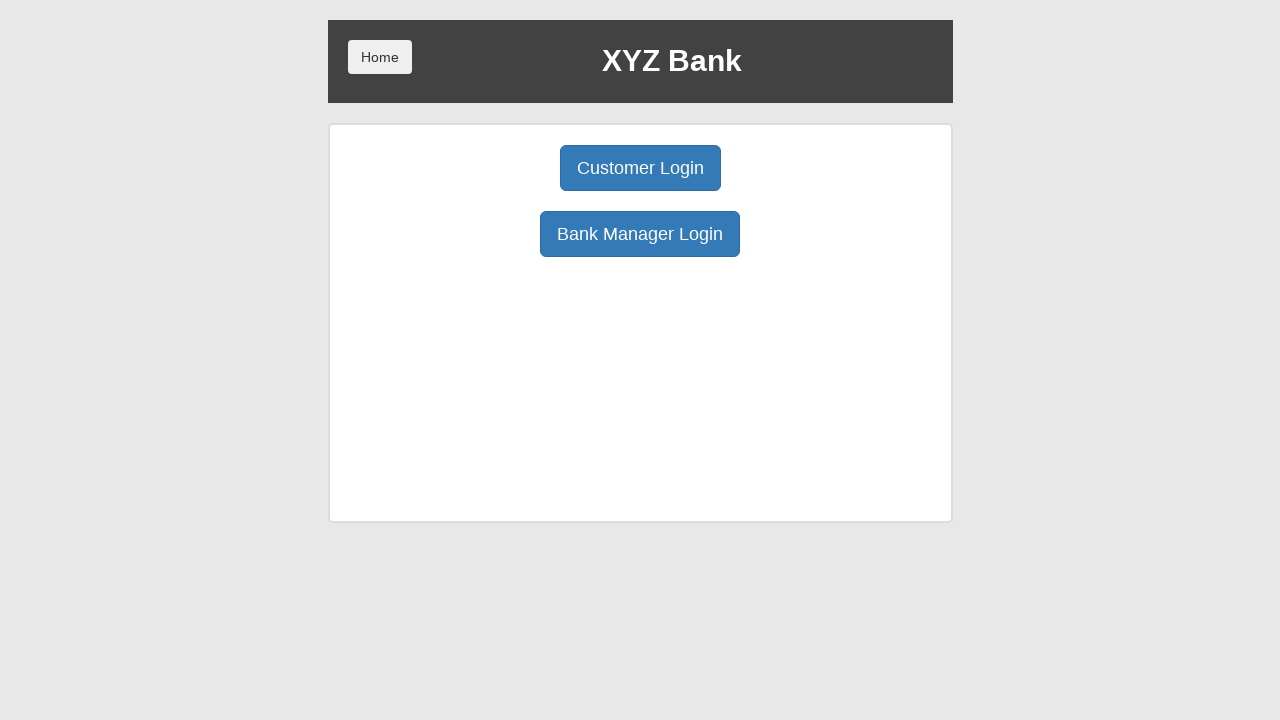

Clicked Bank Manager Login button at (640, 234) on button:has-text('Bank Manager Login')
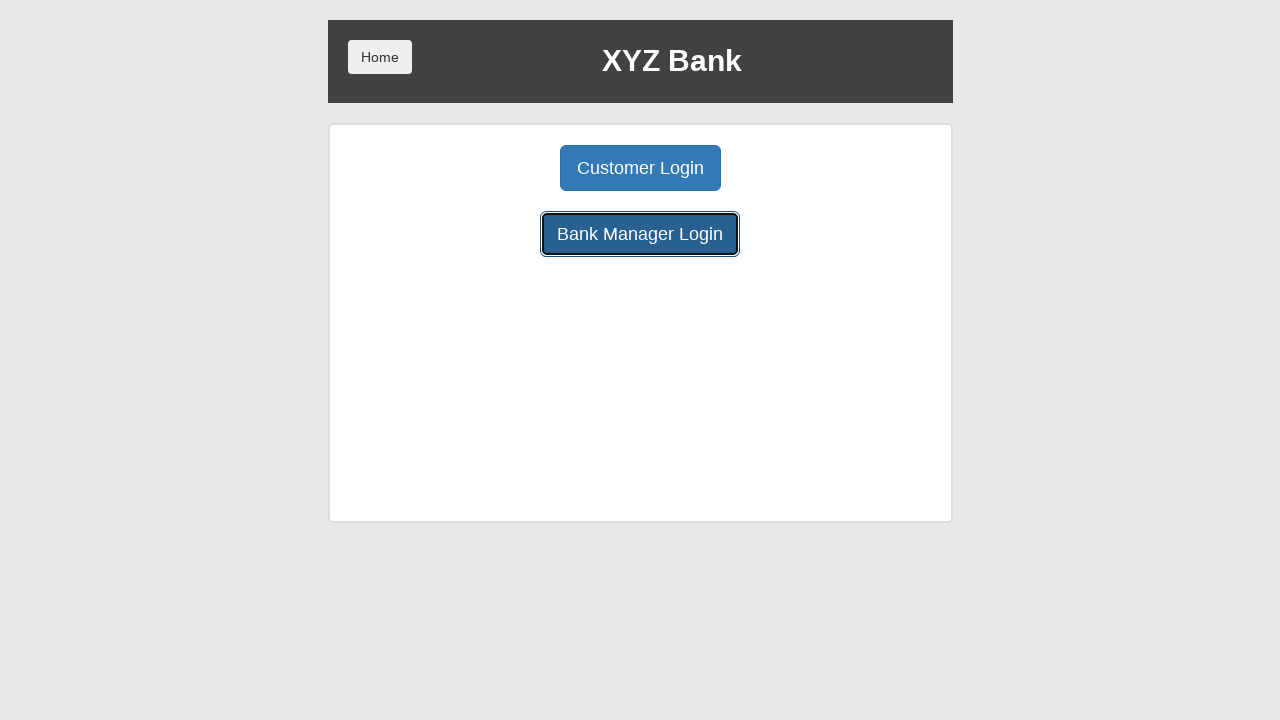

Manager interface page loaded successfully
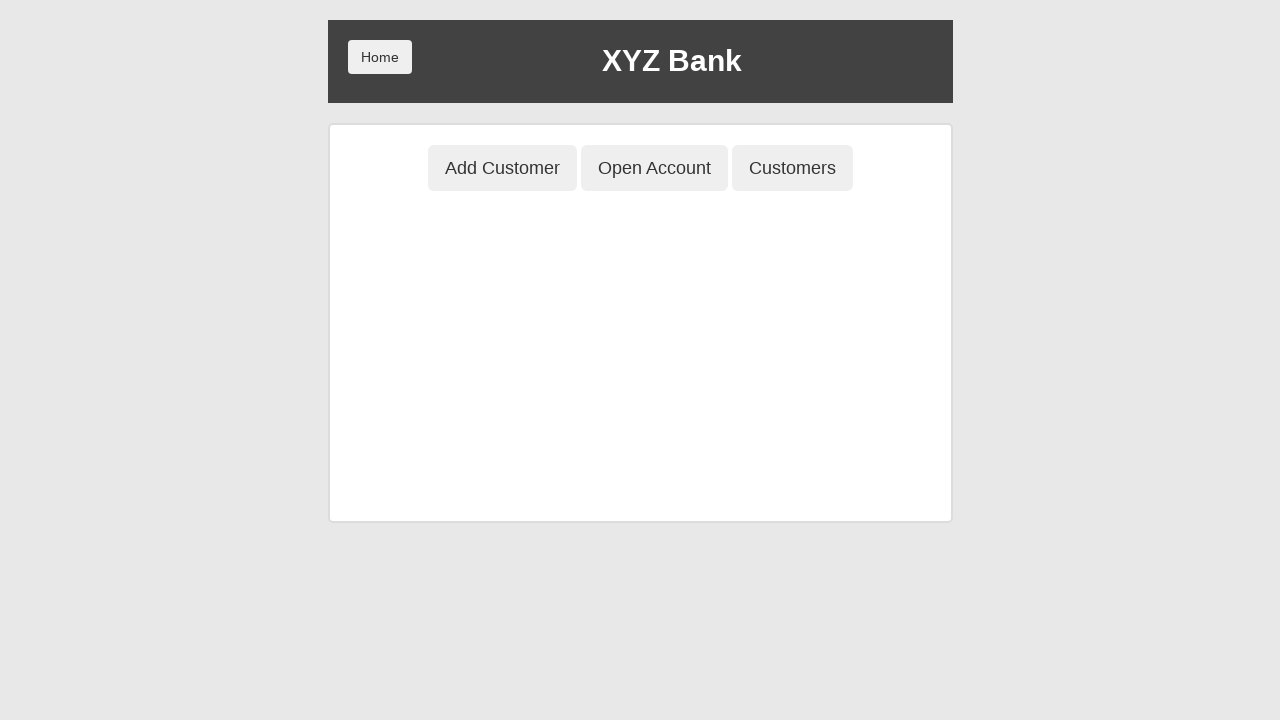

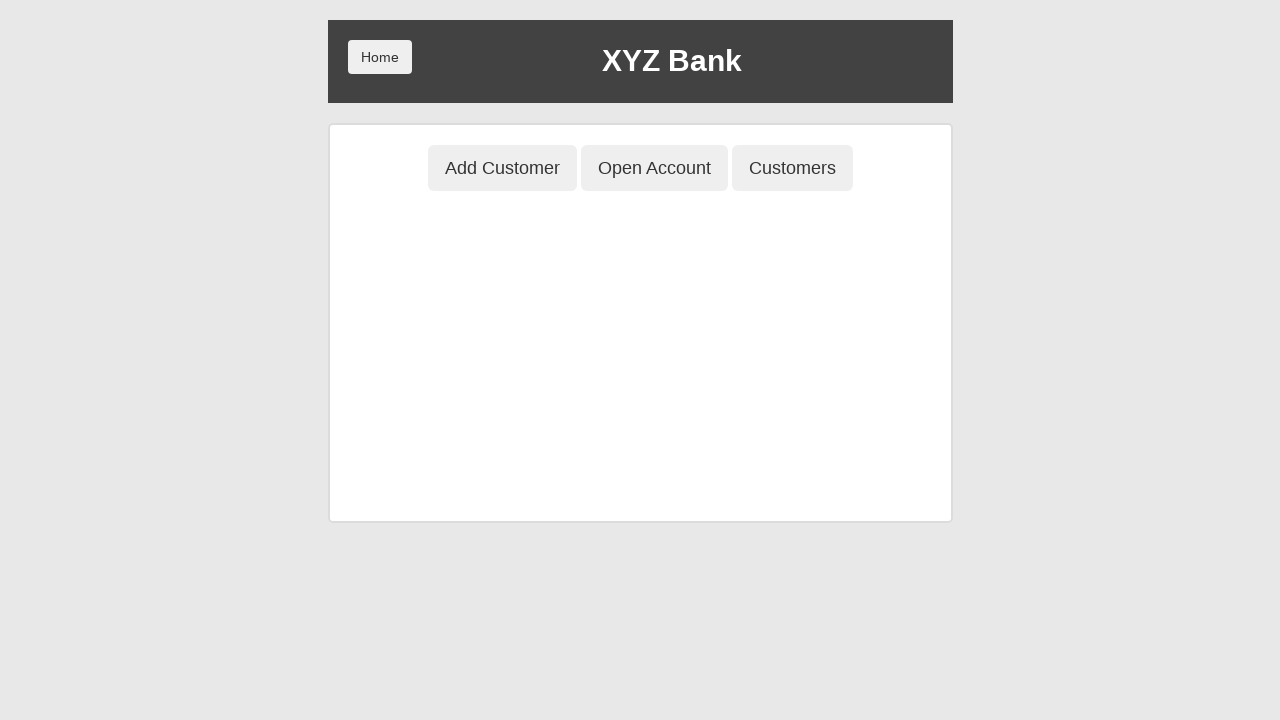